Adds a product to the cart, navigates to basket page, updates quantity to 3, and verifies the quantity is updated

Starting URL: https://practice.automationtesting.in/shop/

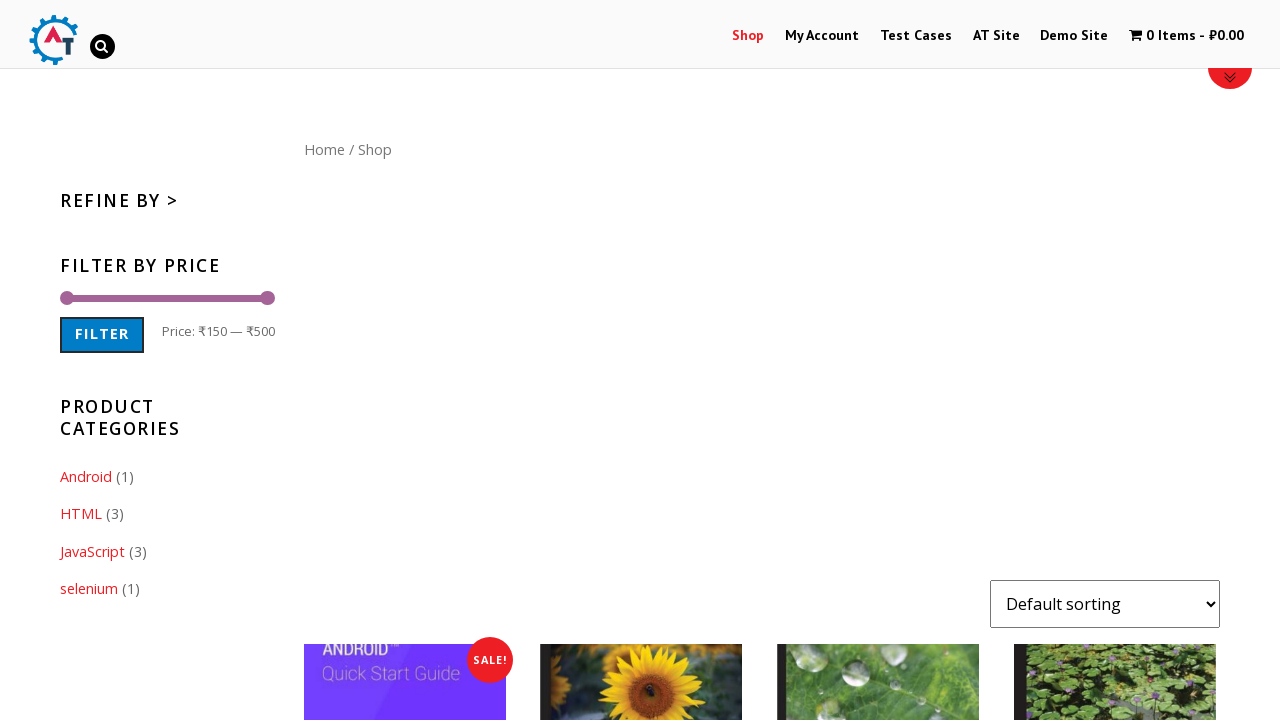

Clicked add to cart button for first product at (405, 360) on .products li:first-child .add_to_cart_button
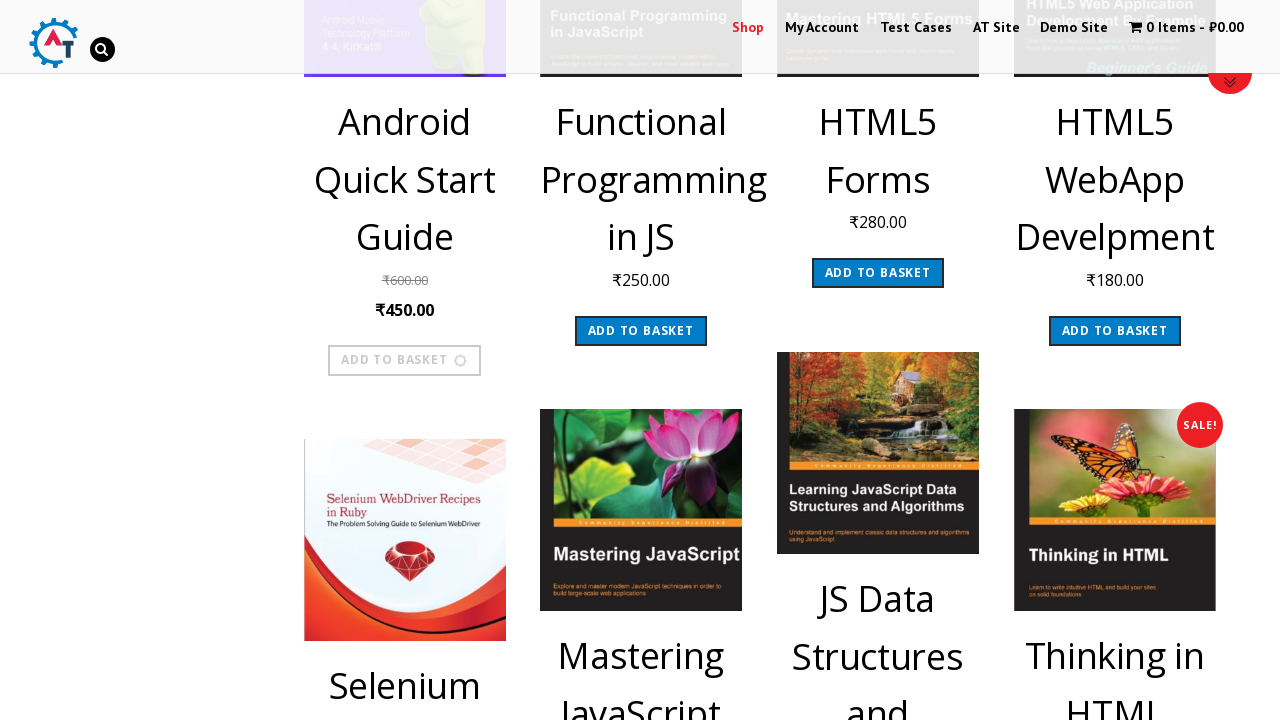

Waited for 'View Basket' link to appear
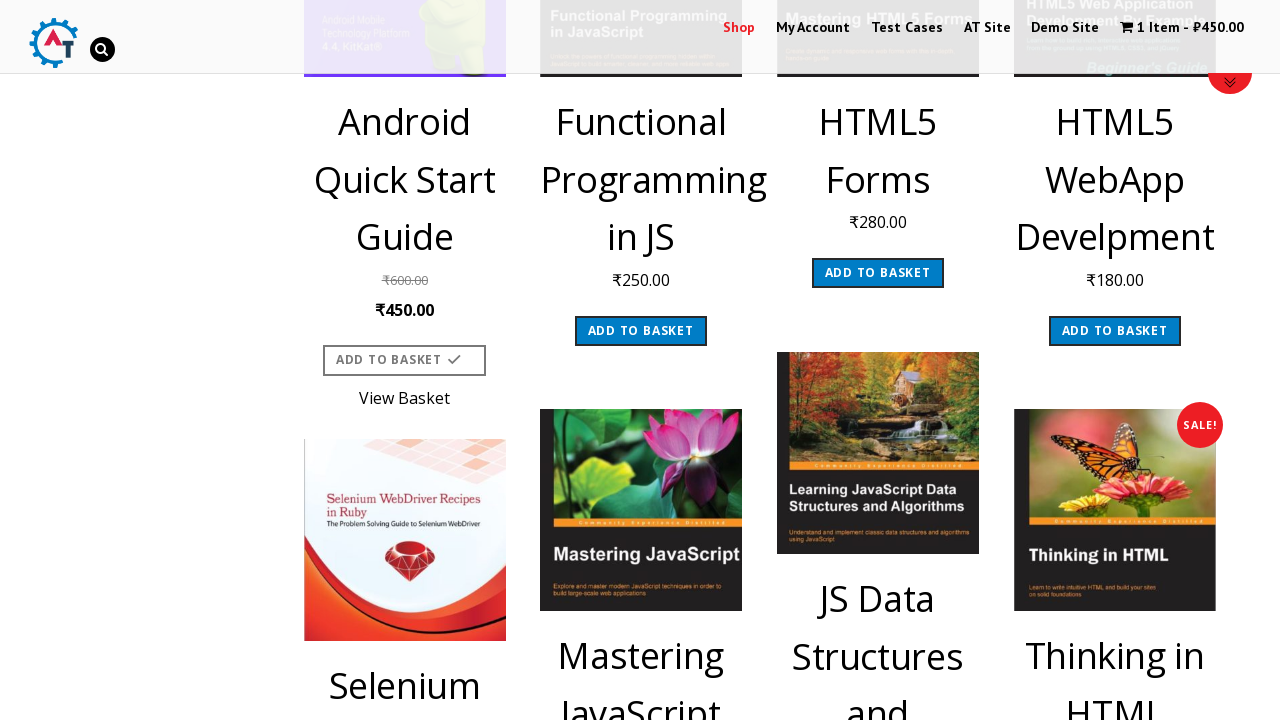

Clicked 'View Basket' link to navigate to basket page at (405, 394) on a.added_to_cart
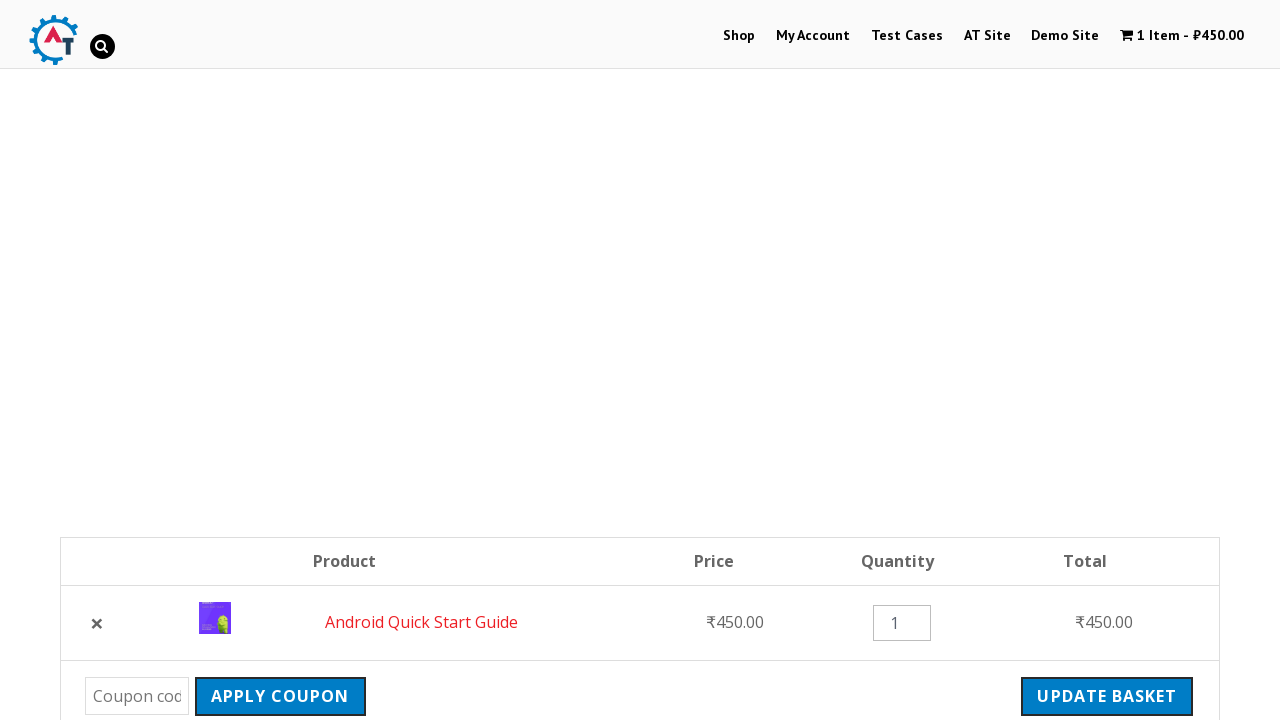

Basket page loaded and cart item visible
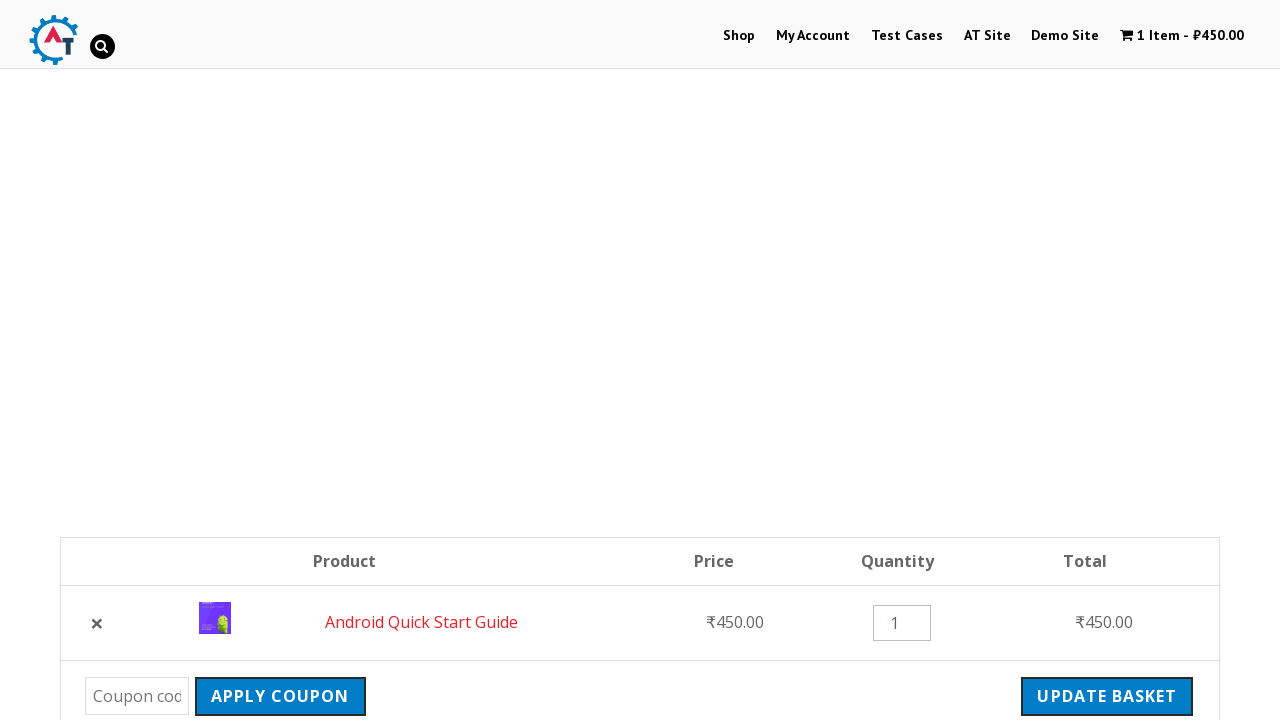

Updated quantity field to 3 on input.qty
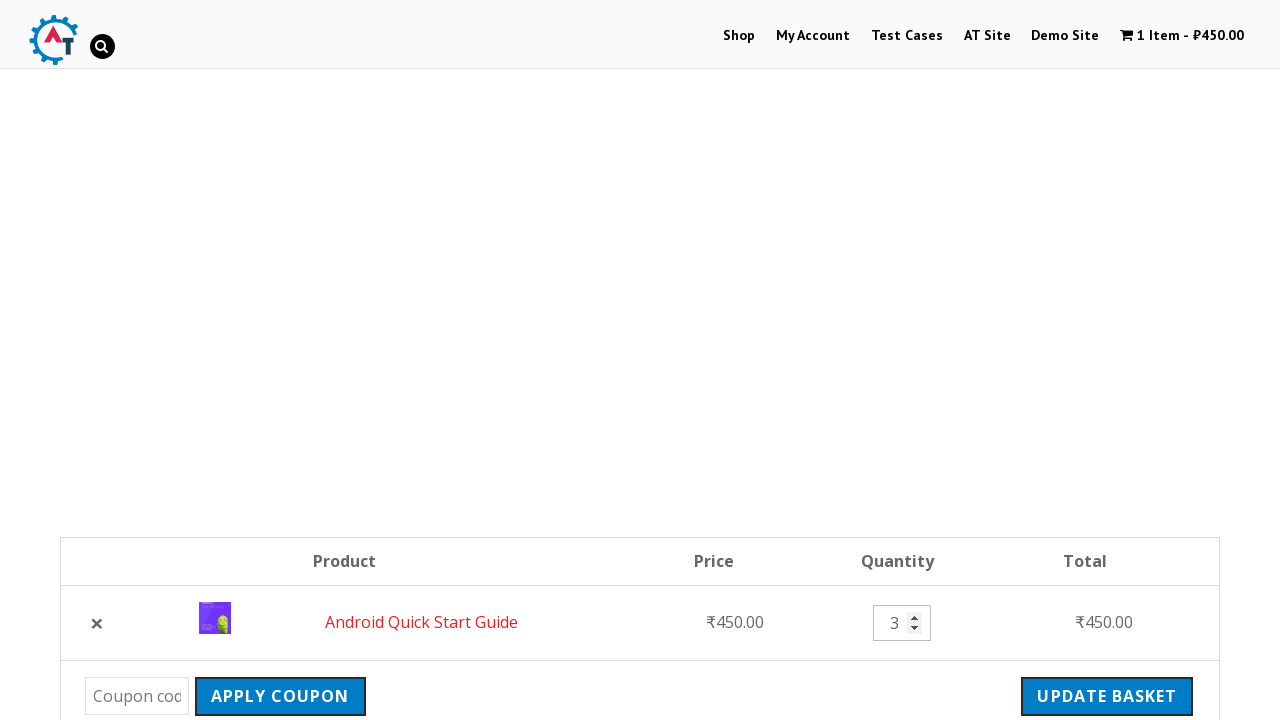

Clicked update cart button at (1107, 294) on input[name='update_cart']
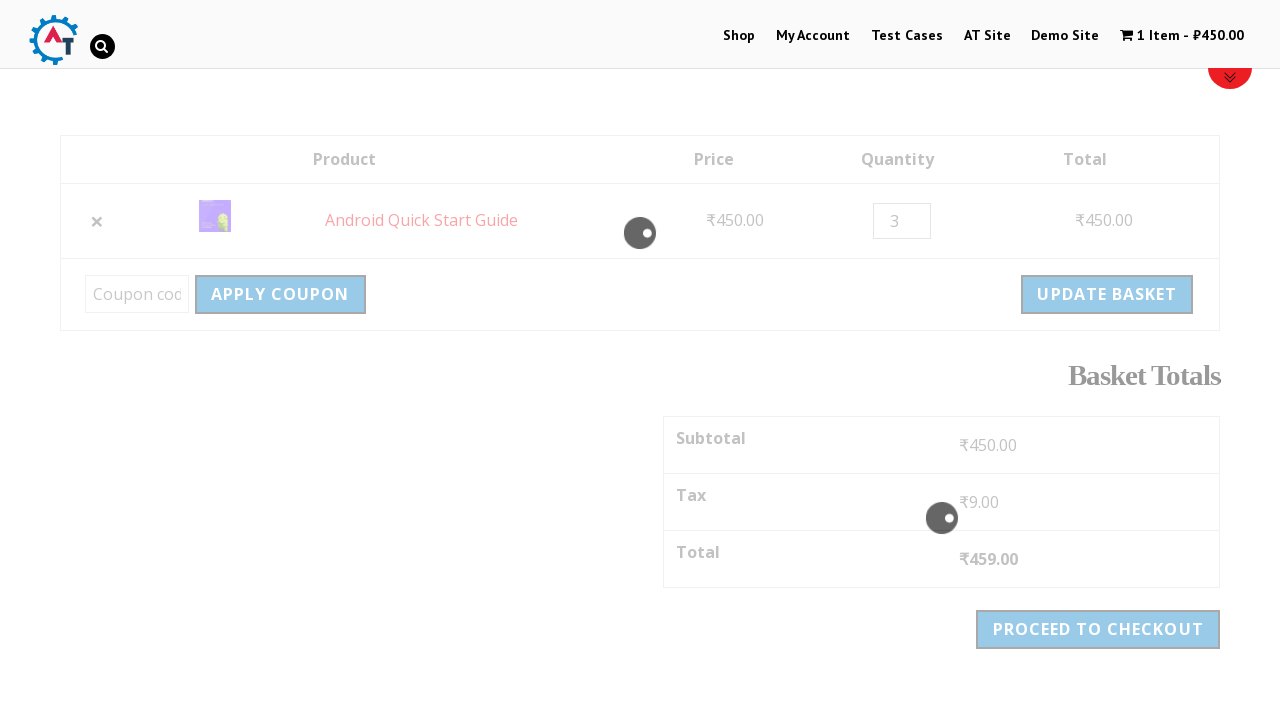

Waited for page to finish updating
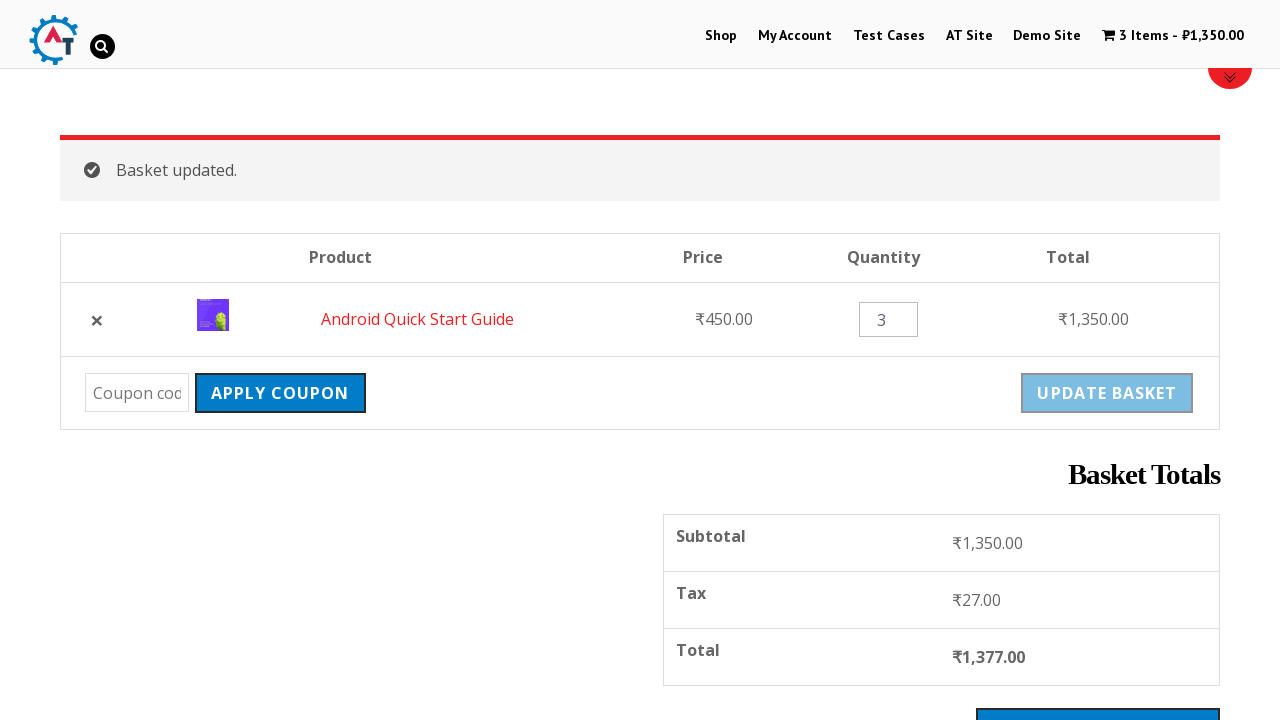

Retrieved quantity value from cart: 3
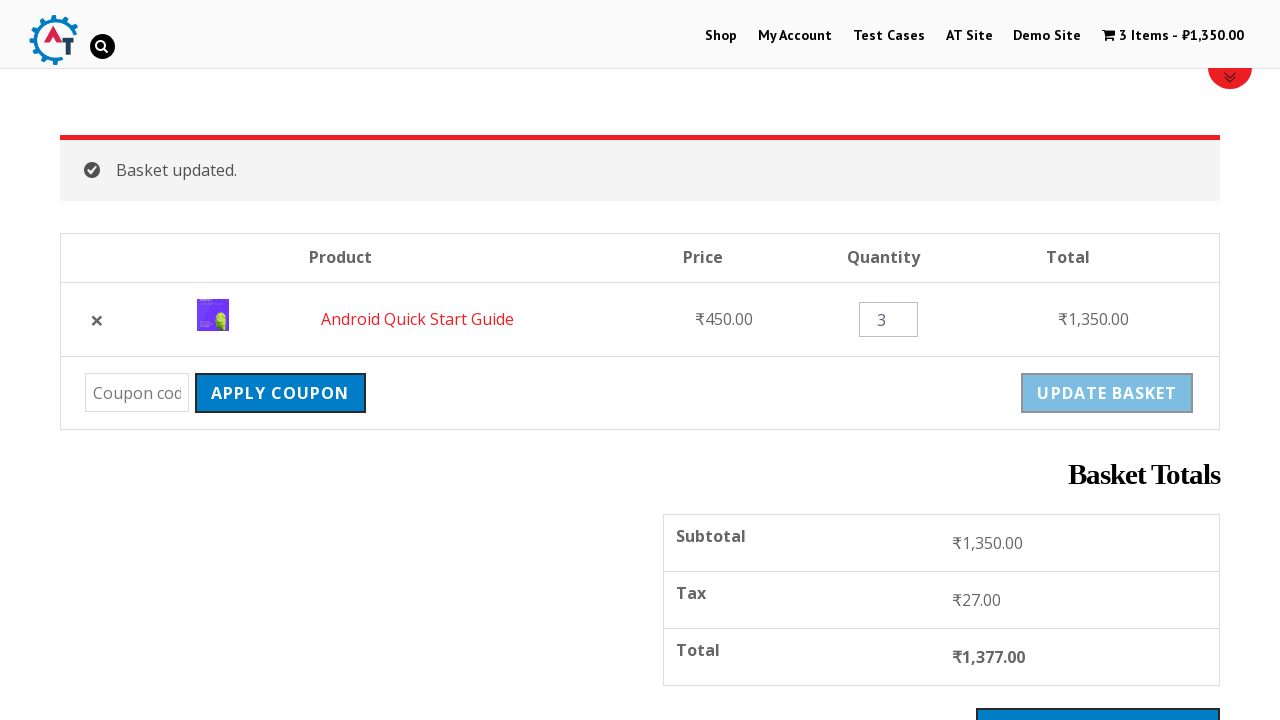

Verified that cart quantity is correctly updated to 3
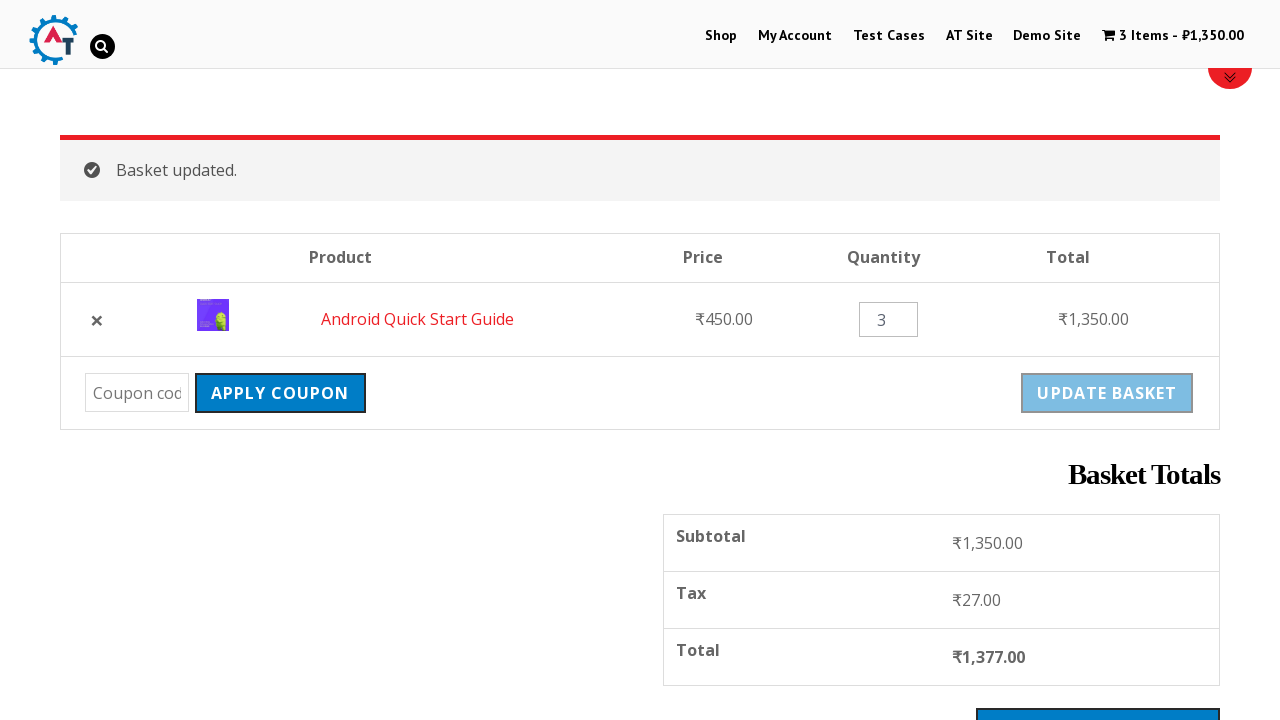

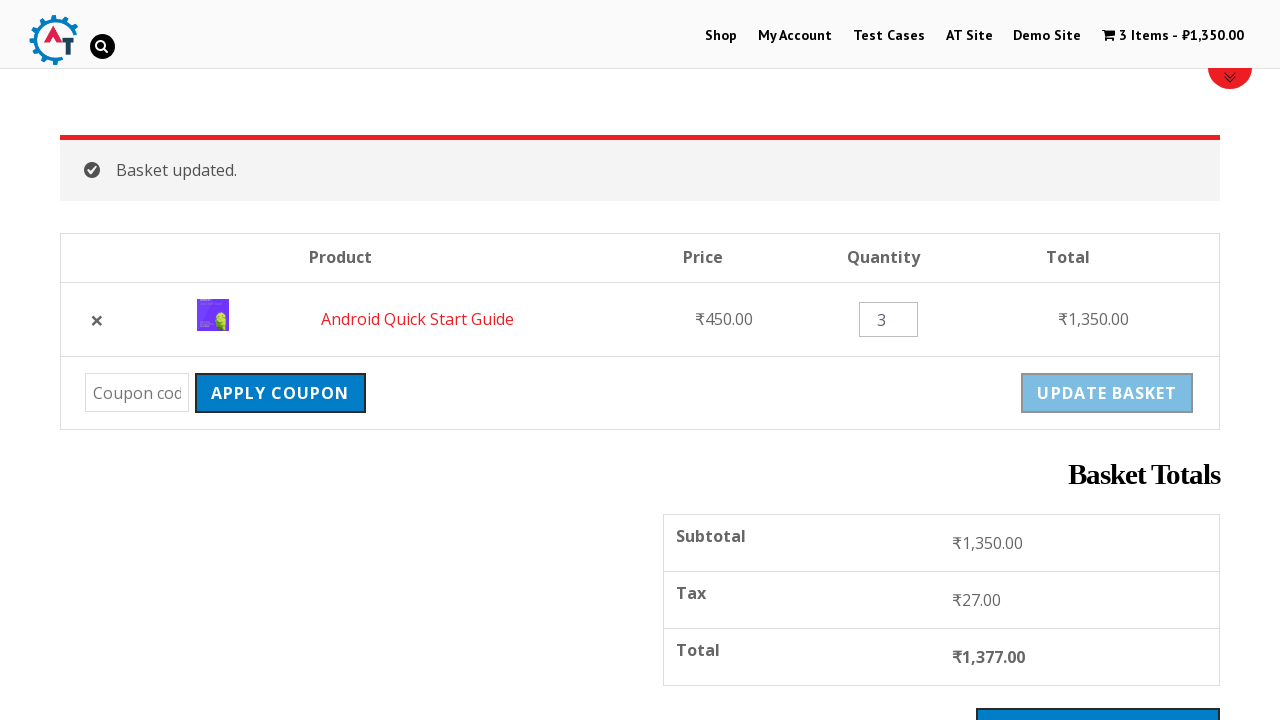